Tests slider functionality by dragging the slider handle horizontally within an iframe

Starting URL: https://jqueryui.com/slider/

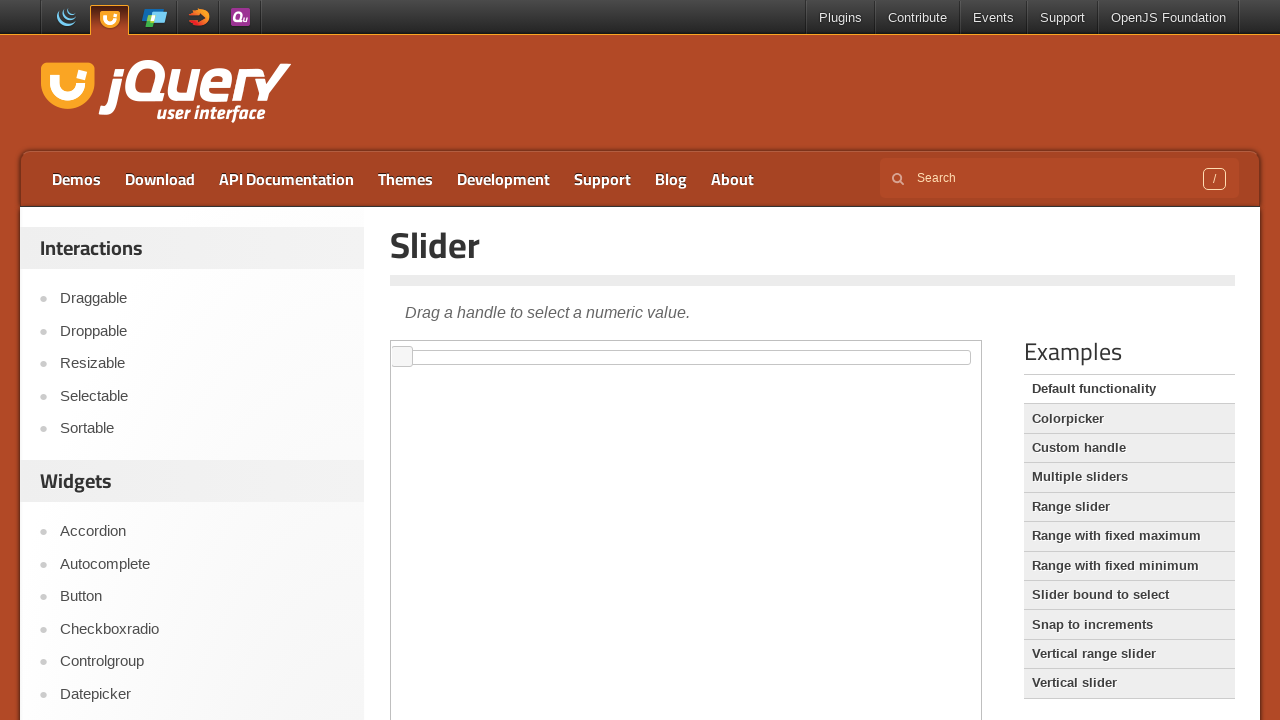

Located the demo iframe containing the slider
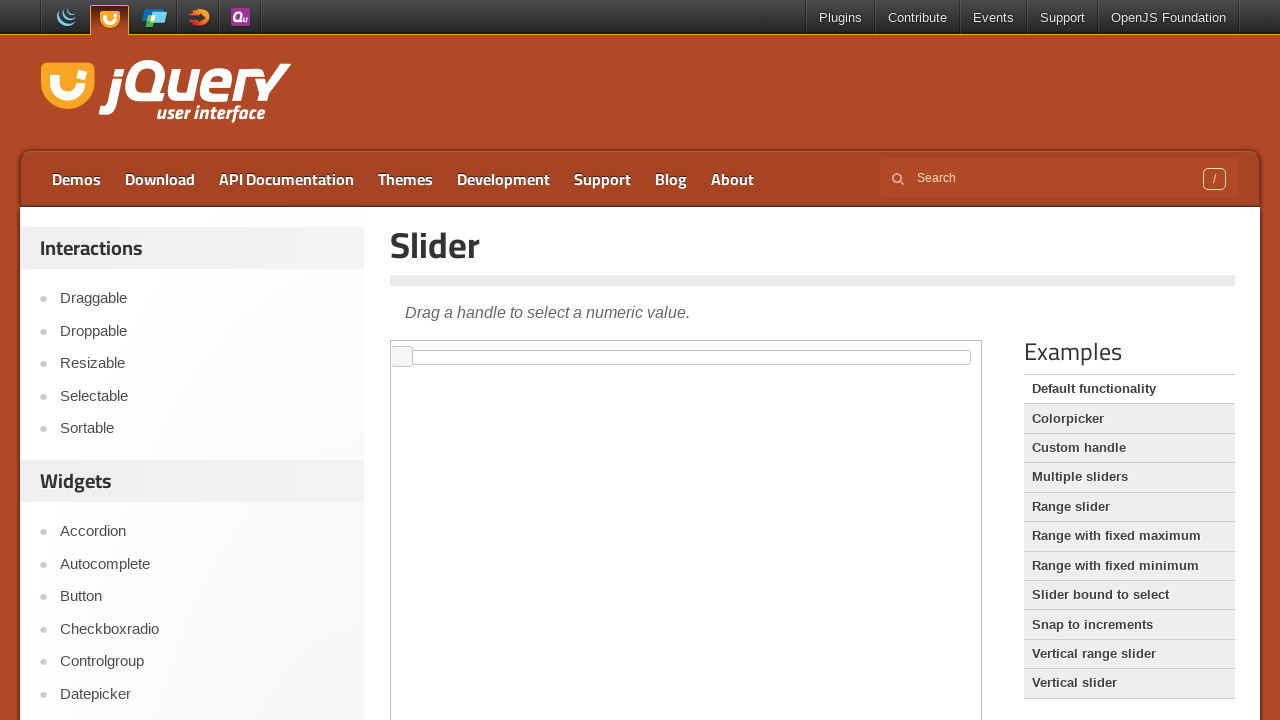

Located the slider handle element
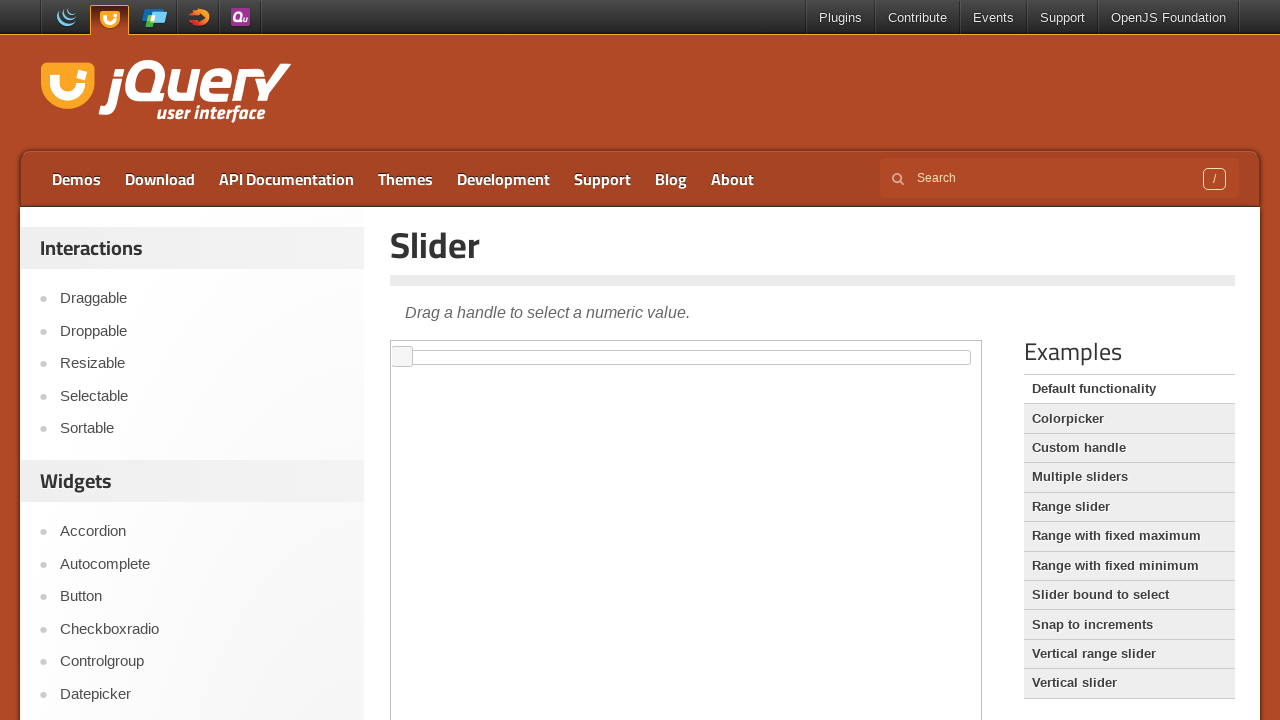

Retrieved slider handle bounding box coordinates
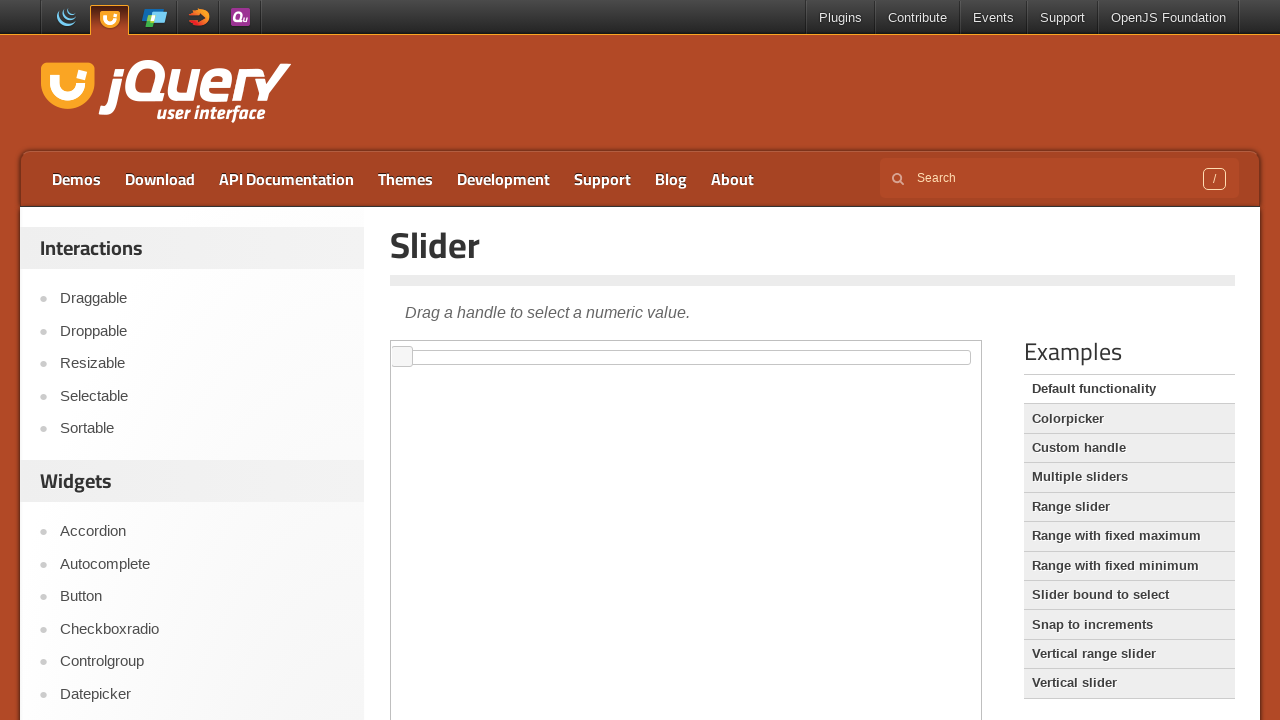

Moved mouse to the center of the slider handle at (402, 357)
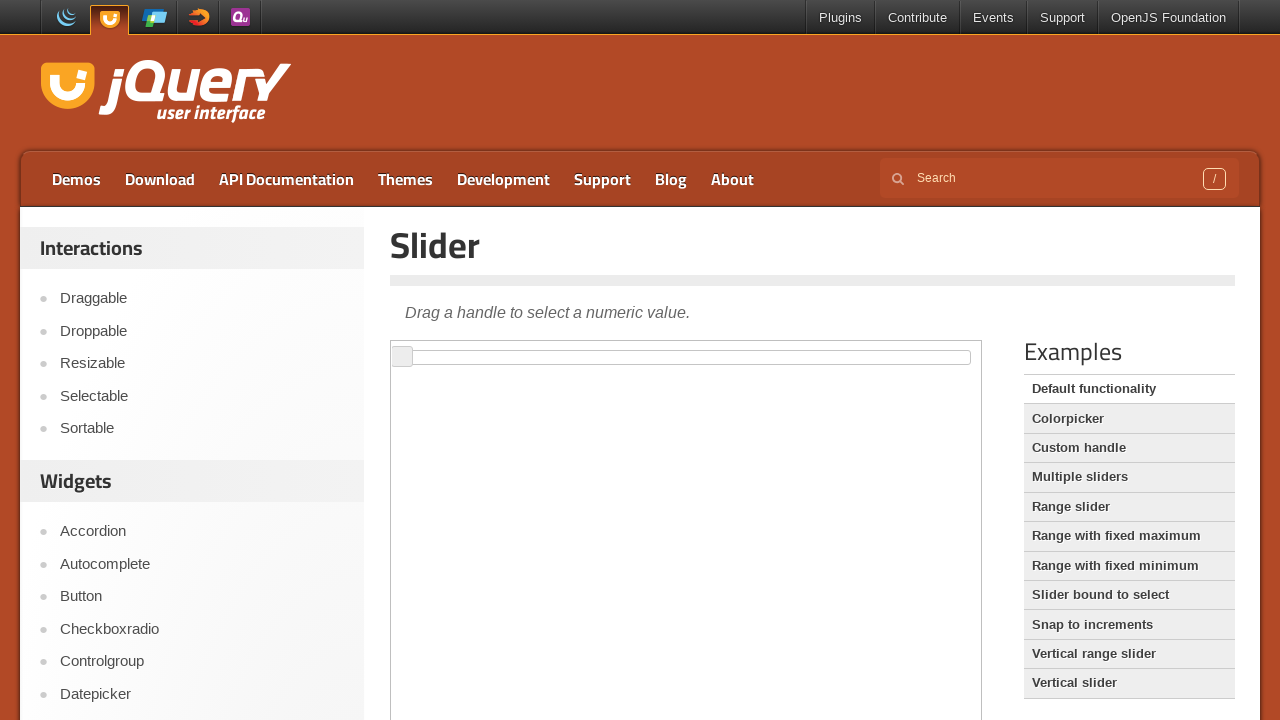

Pressed mouse button down on the slider handle at (402, 357)
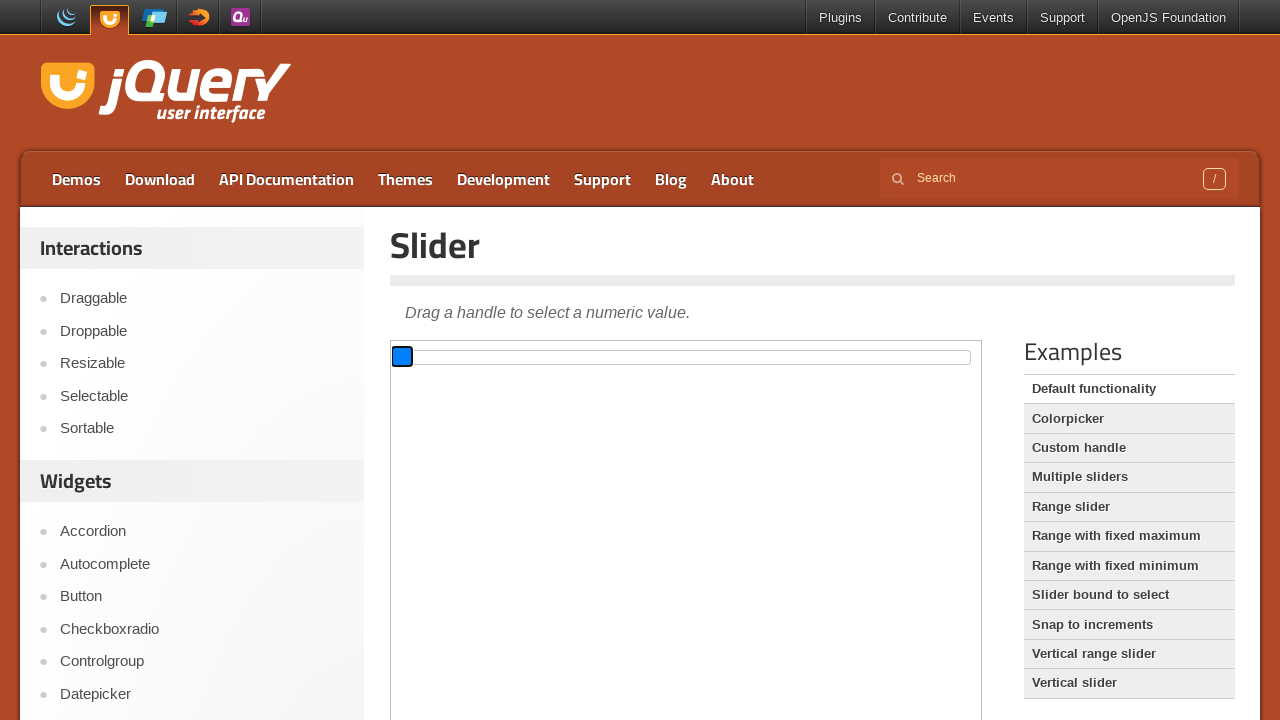

Dragged slider handle 100 pixels to the right at (502, 357)
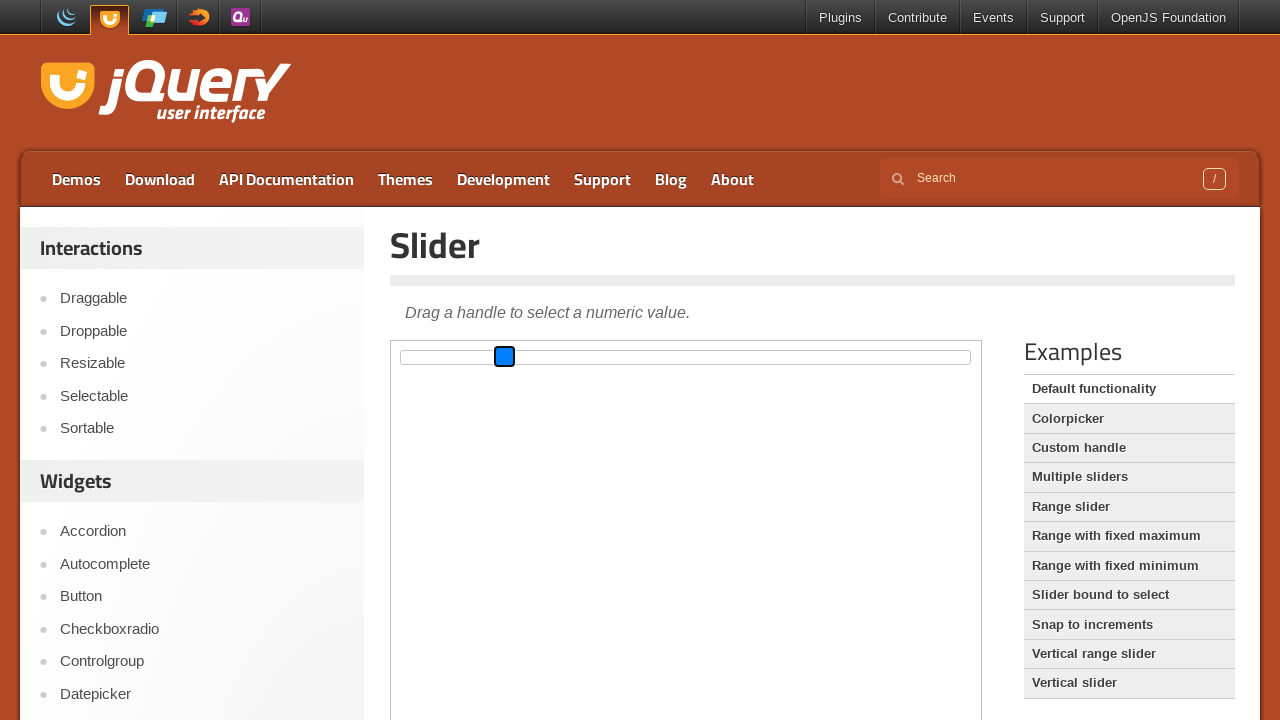

Released mouse button to complete slider drag at (502, 357)
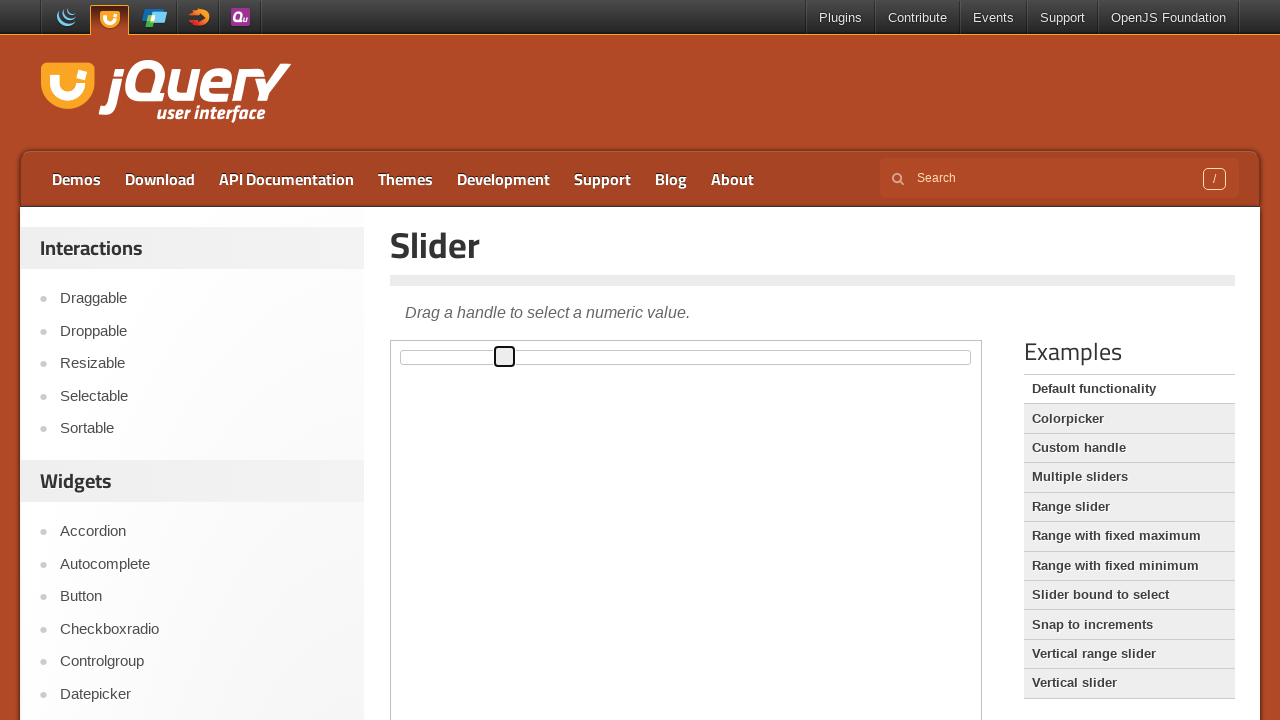

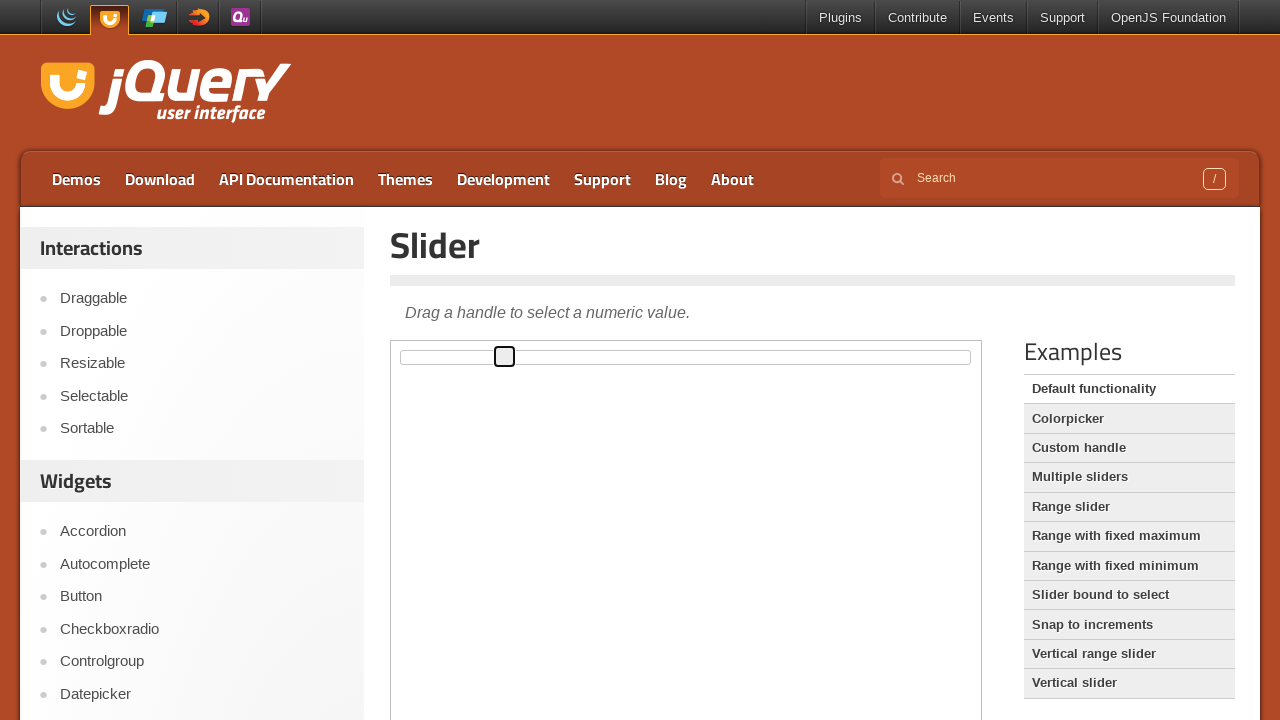